Navigates to navigator.ba website, maximizes the window, and clicks on a create/add object button element.

Starting URL: http://www.navigator.ba

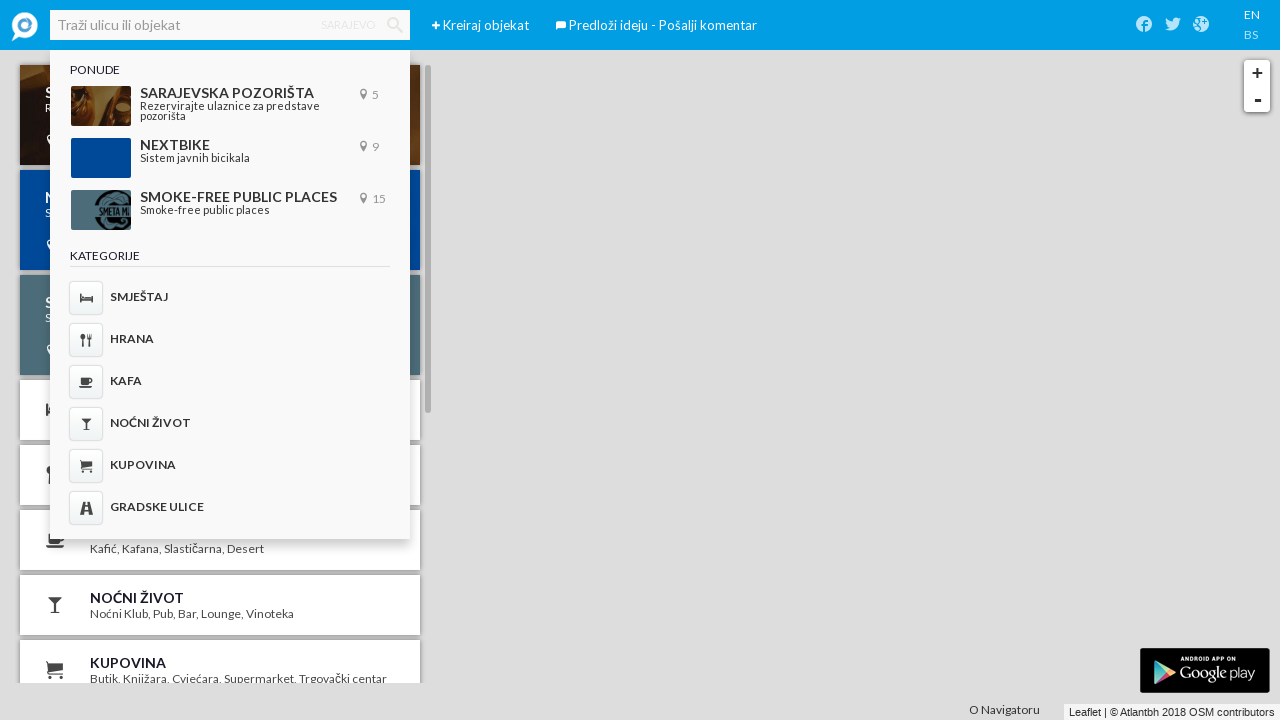

Set viewport to 1920x1080 to maximize window
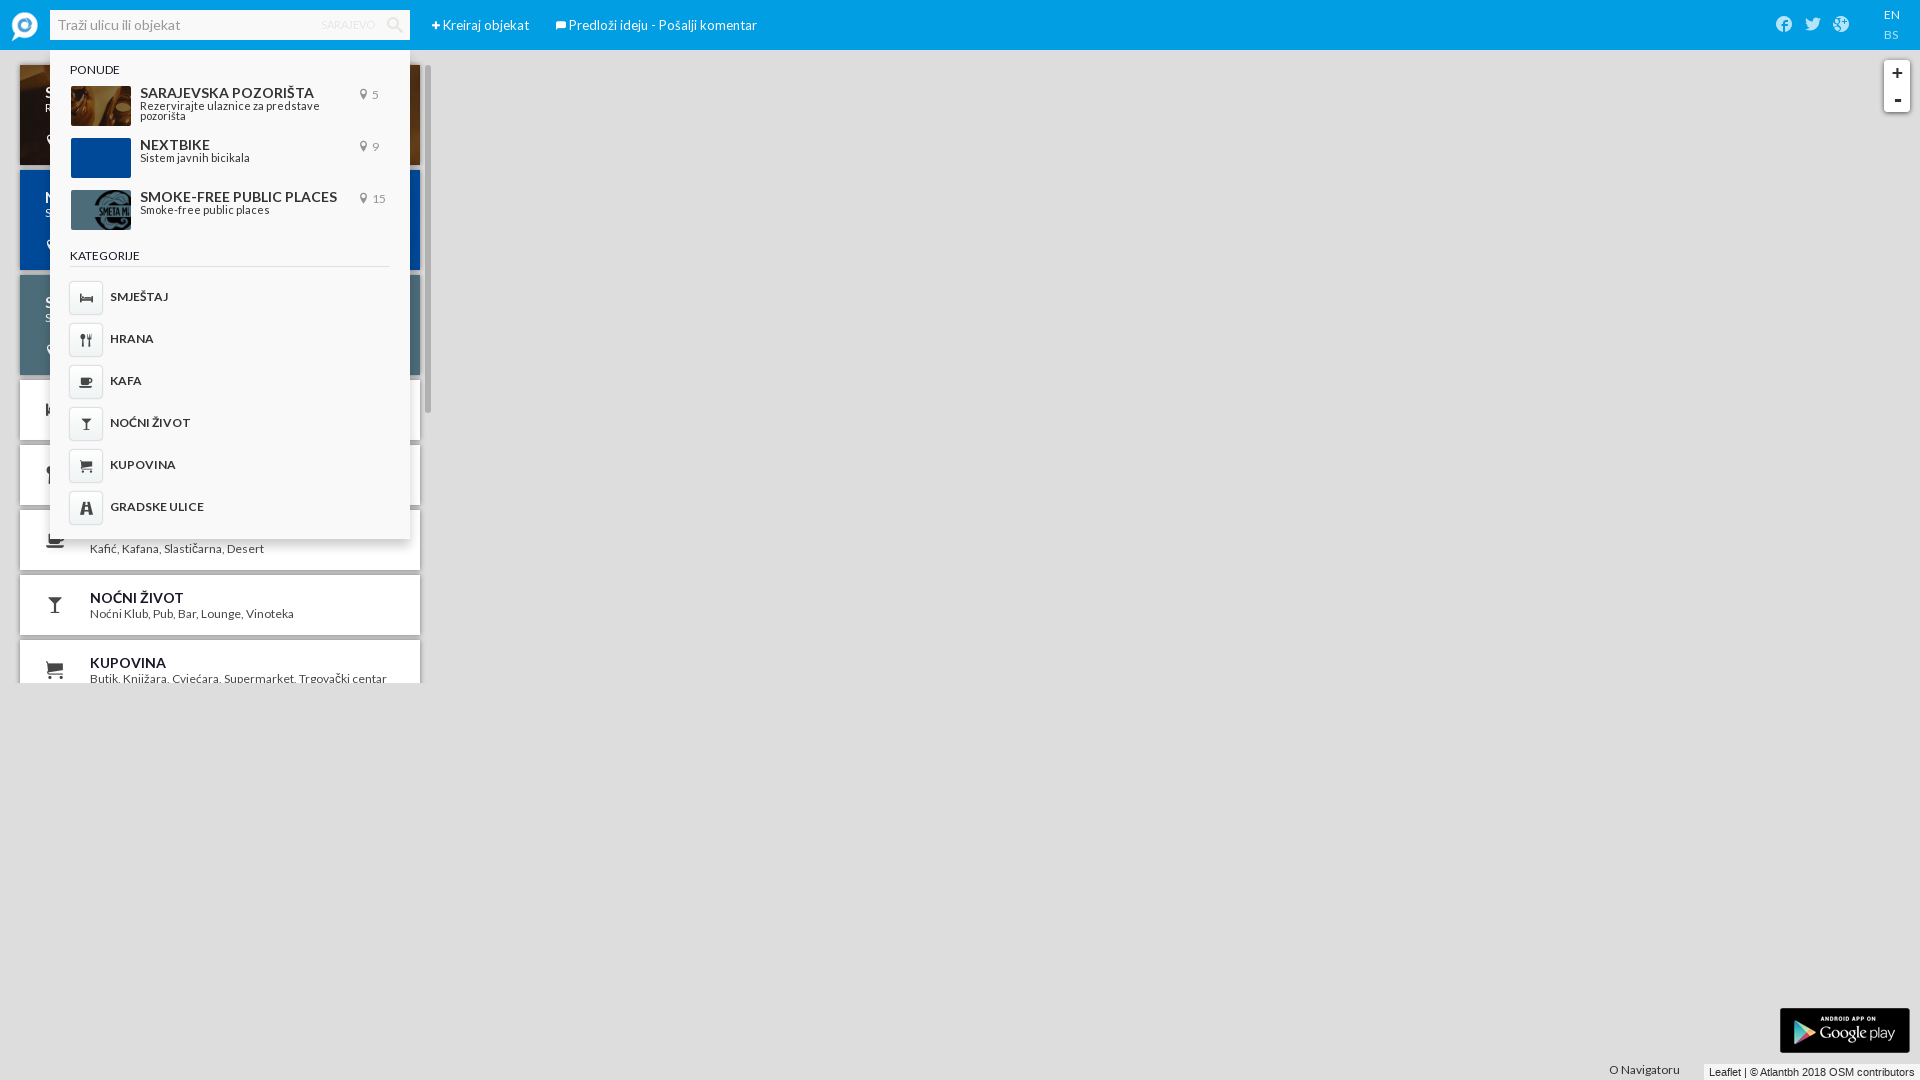

Waited for create/add object button element to load
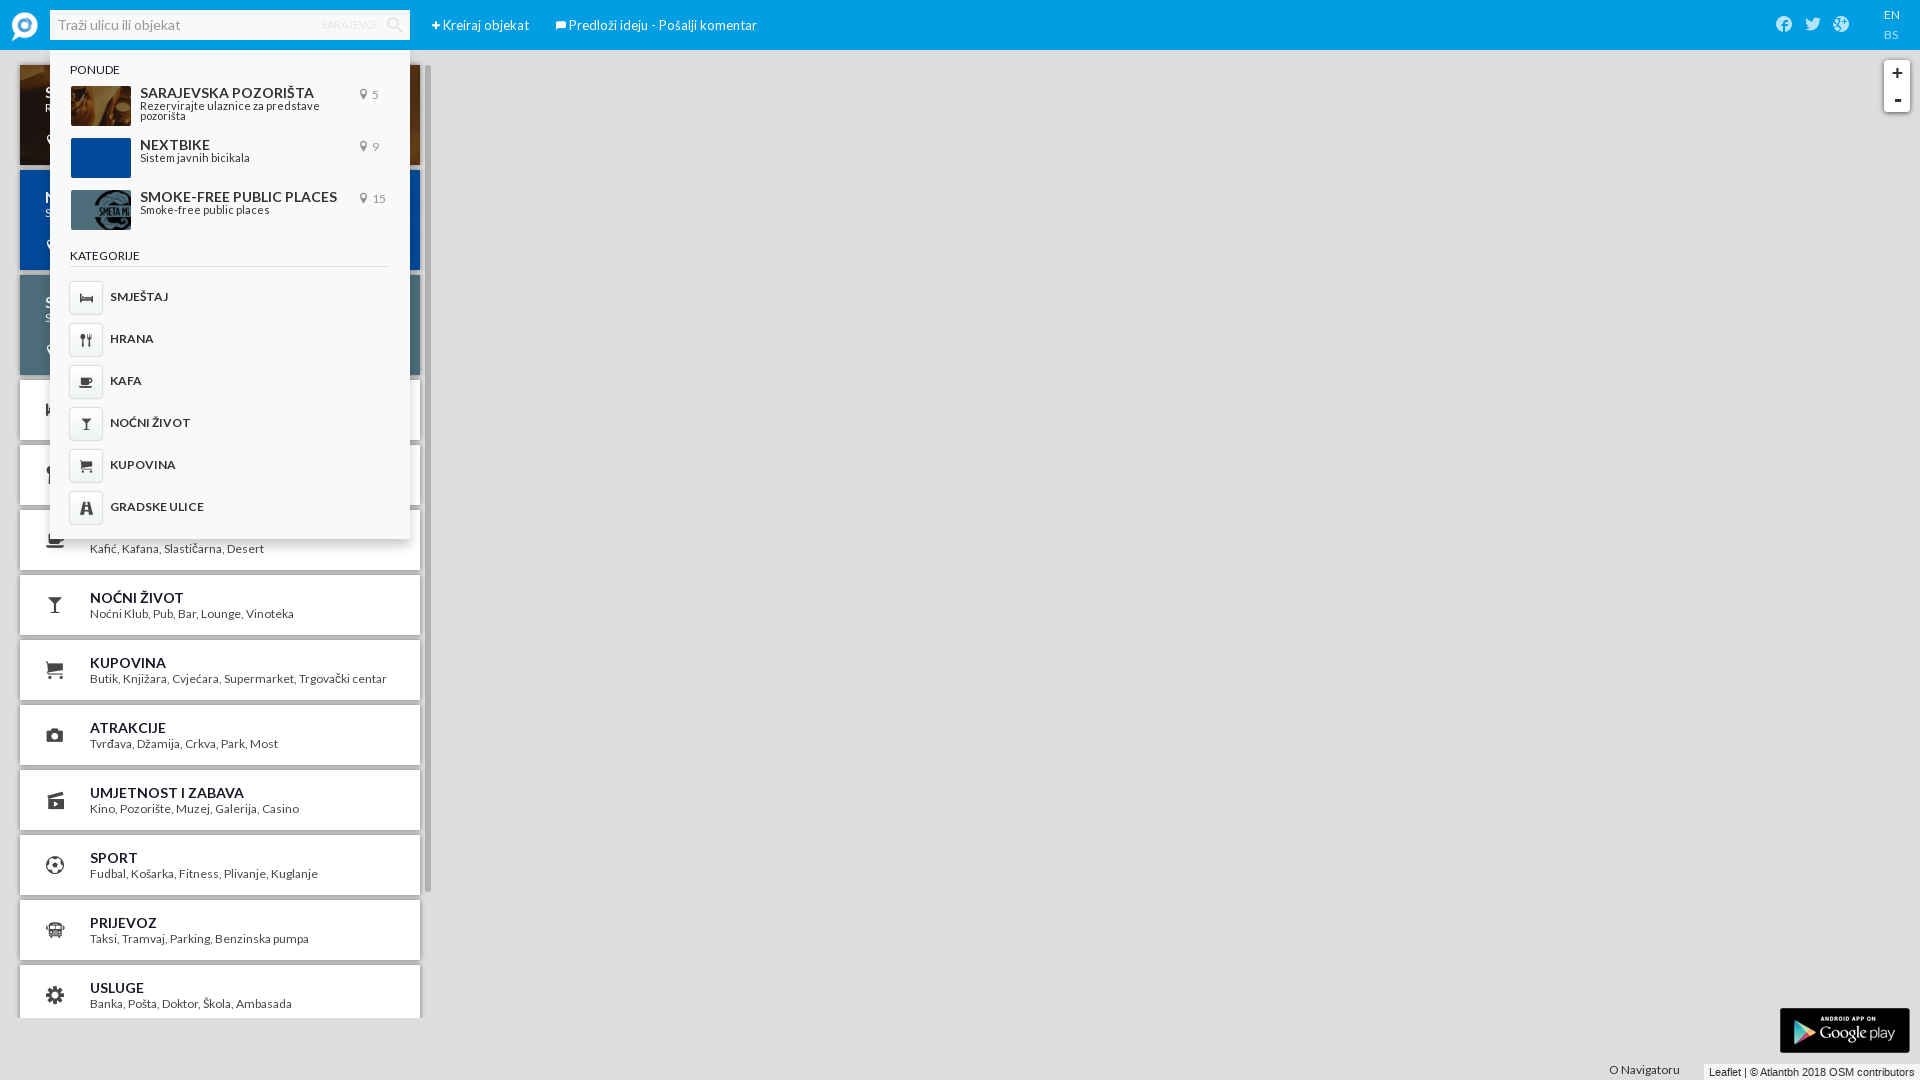

Clicked on create/add object button element at (486, 25) on xpath=//*[@id='ember572']/span[2]
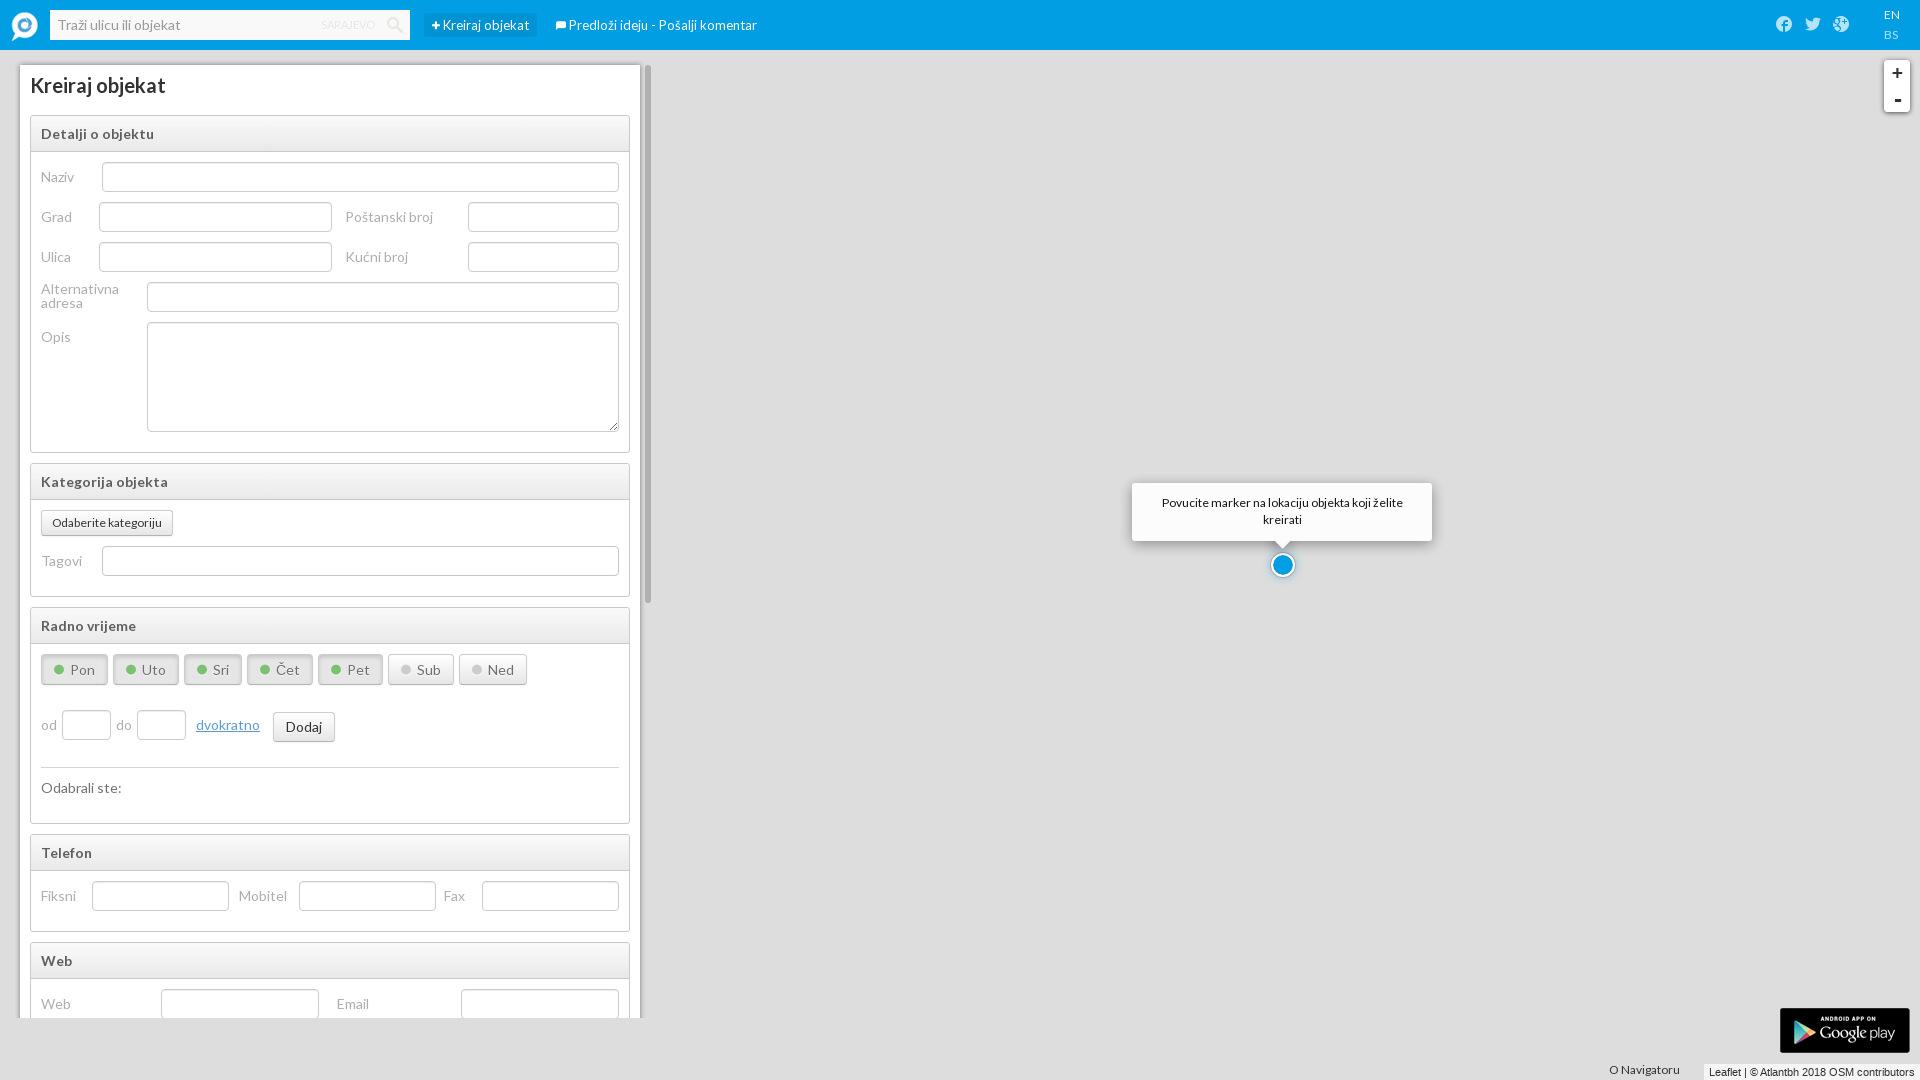

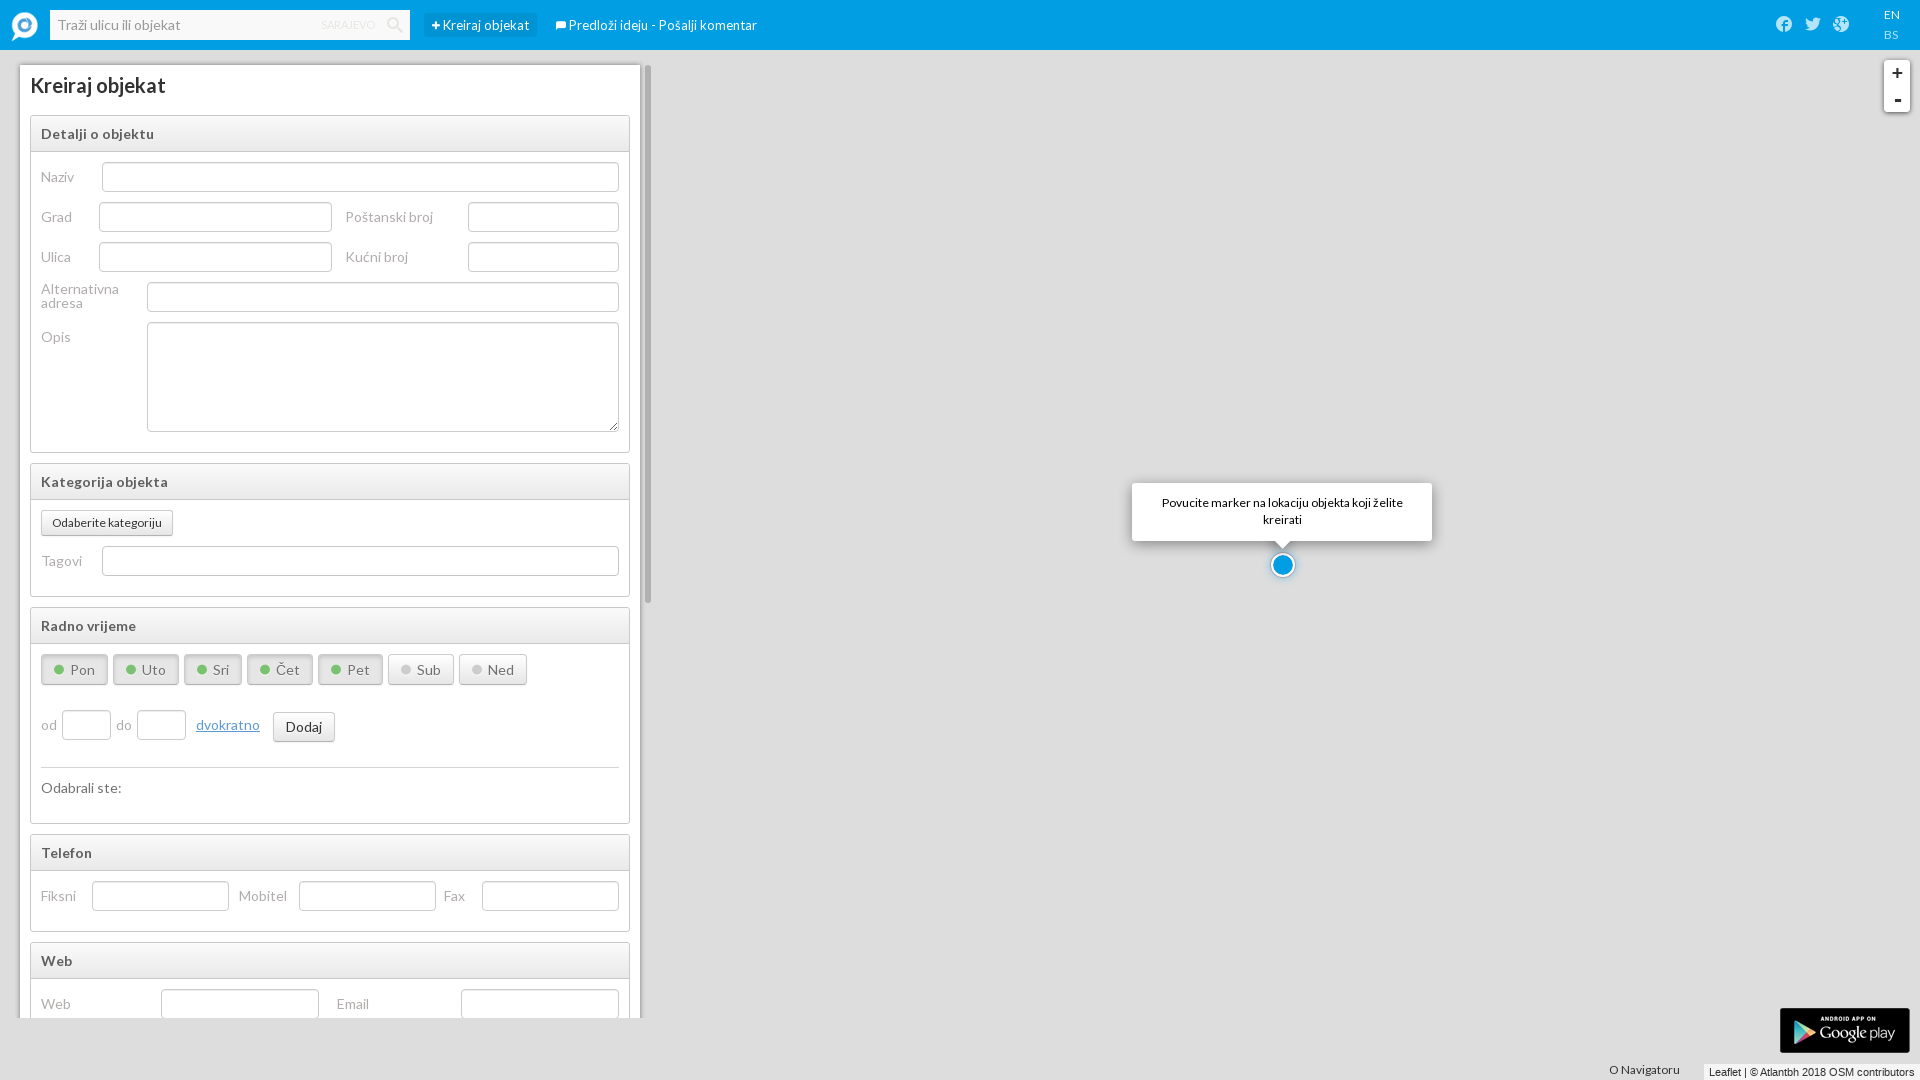